Tests navigation functionality on demoblaze.com by clicking on the "Laptops" category button to filter products

Starting URL: https://www.demoblaze.com/

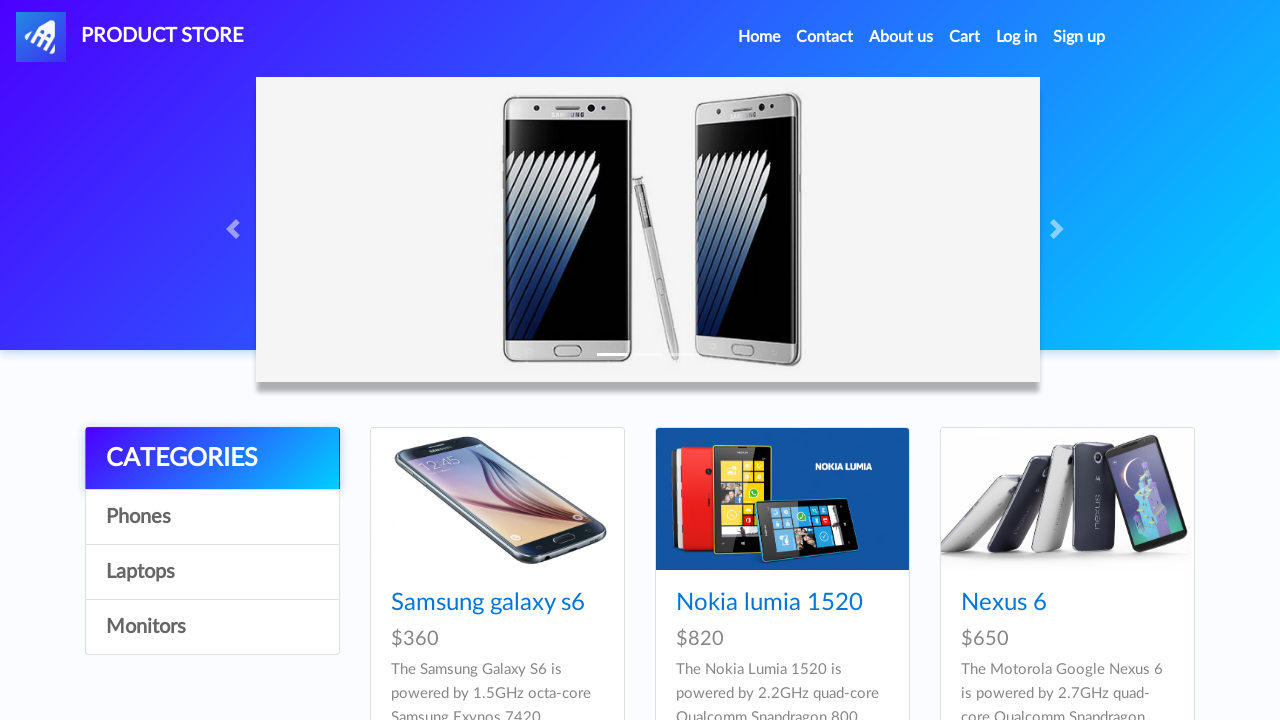

Clicked on the Laptops category button to filter products at (212, 572) on a[onclick*='notebook']
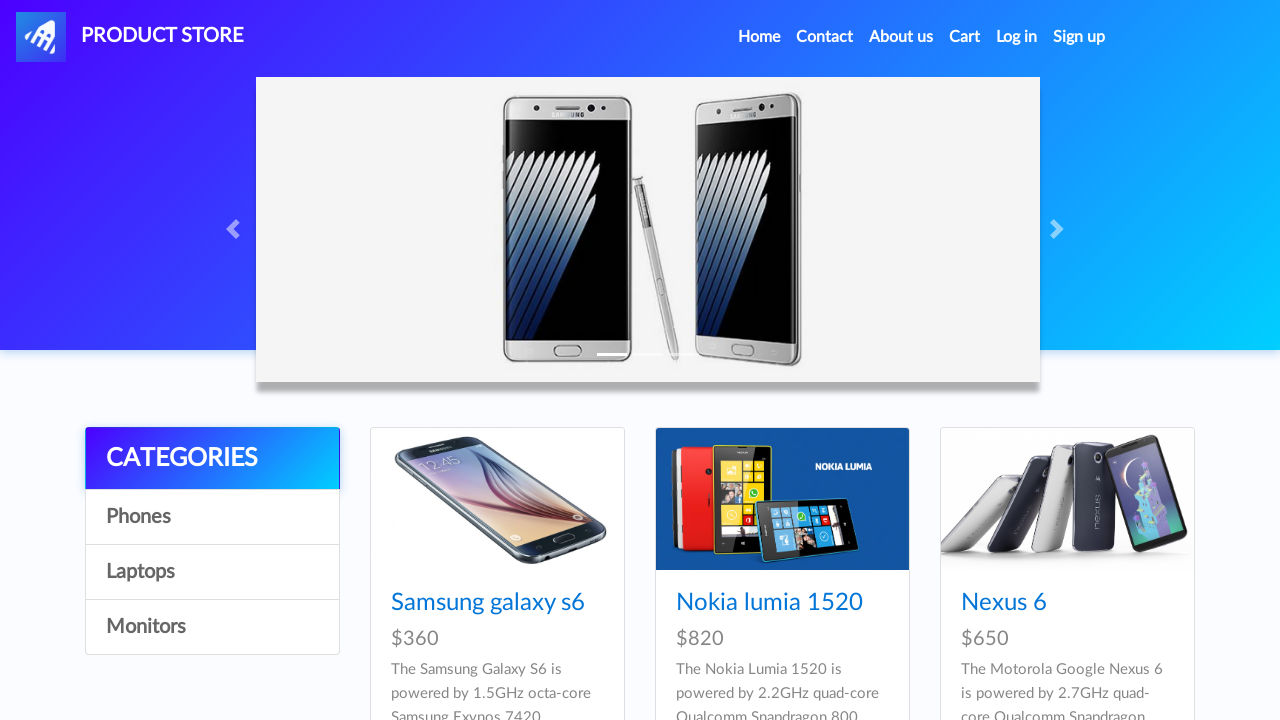

Category products loaded successfully
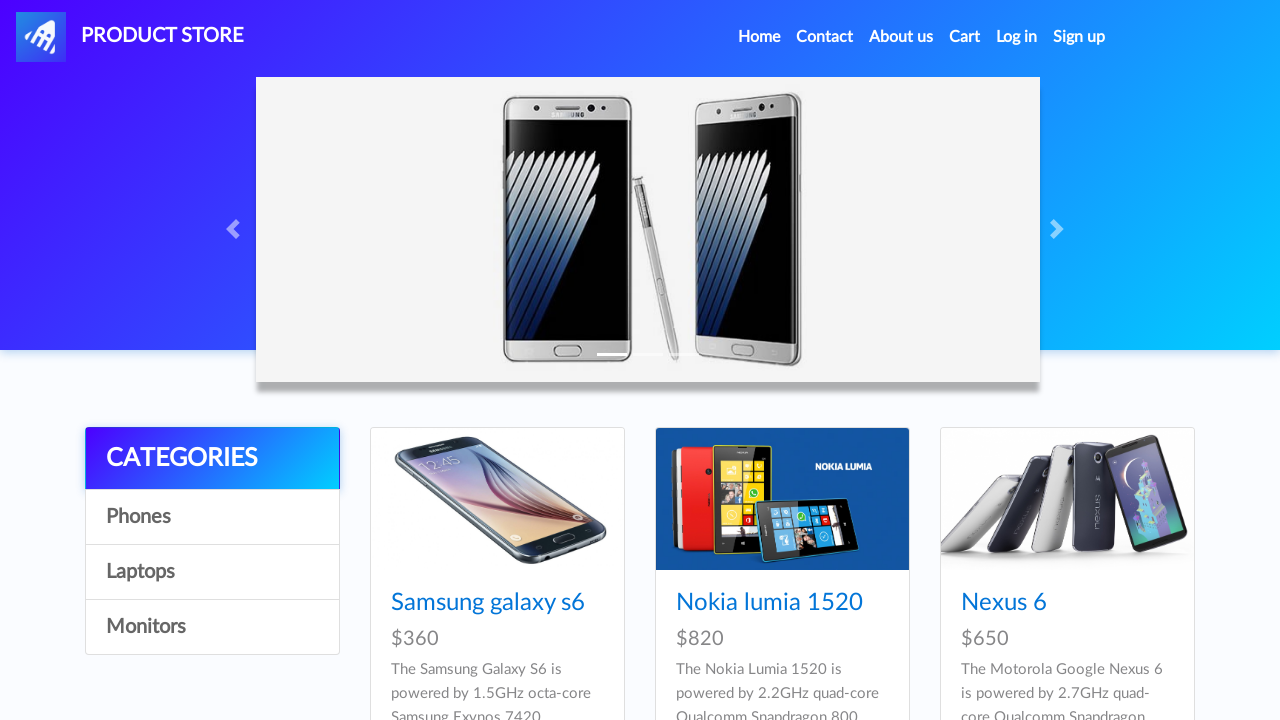

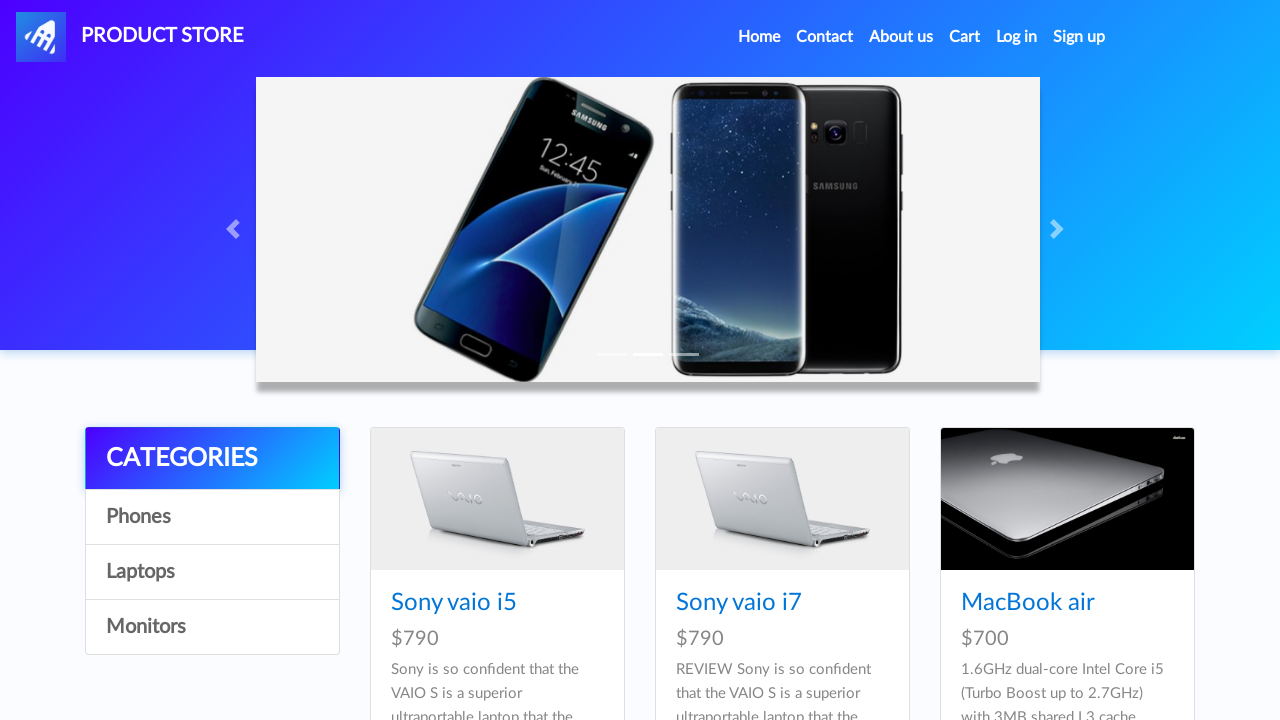